Navigates to the Hollister homepage and verifies the page loads successfully

Starting URL: https://www.hollisterco.com/

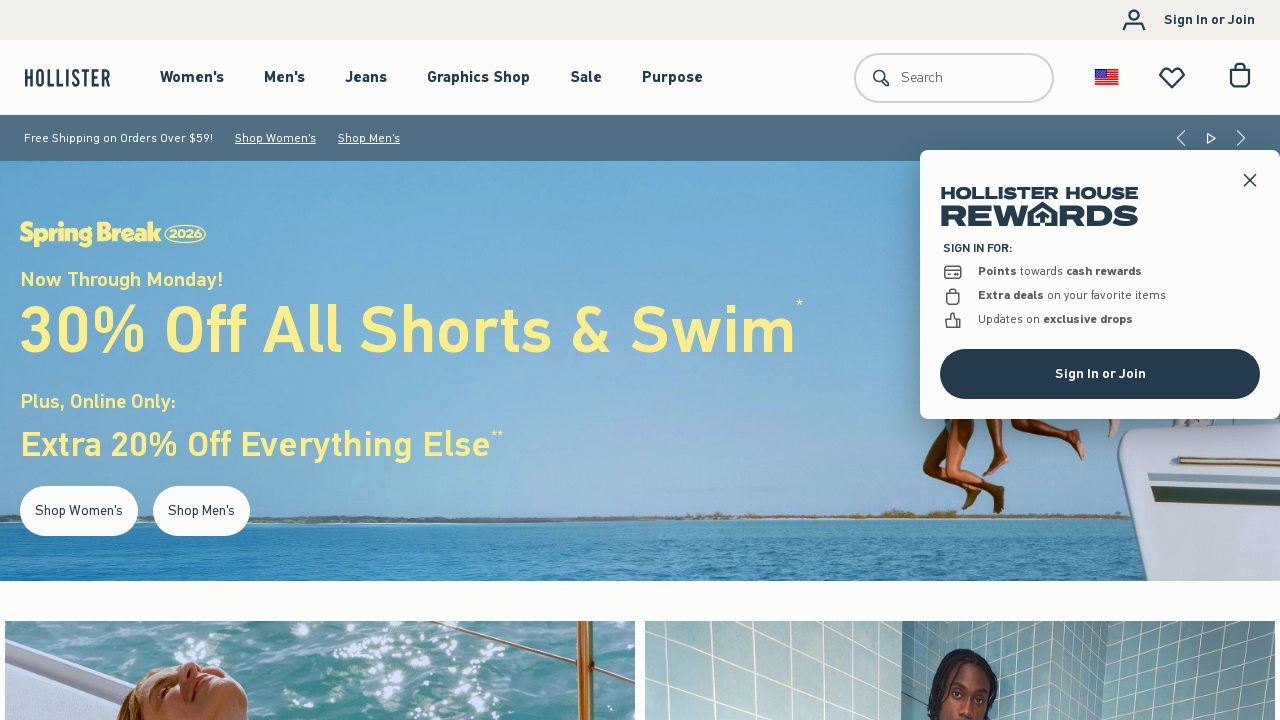

Navigated to Hollister homepage
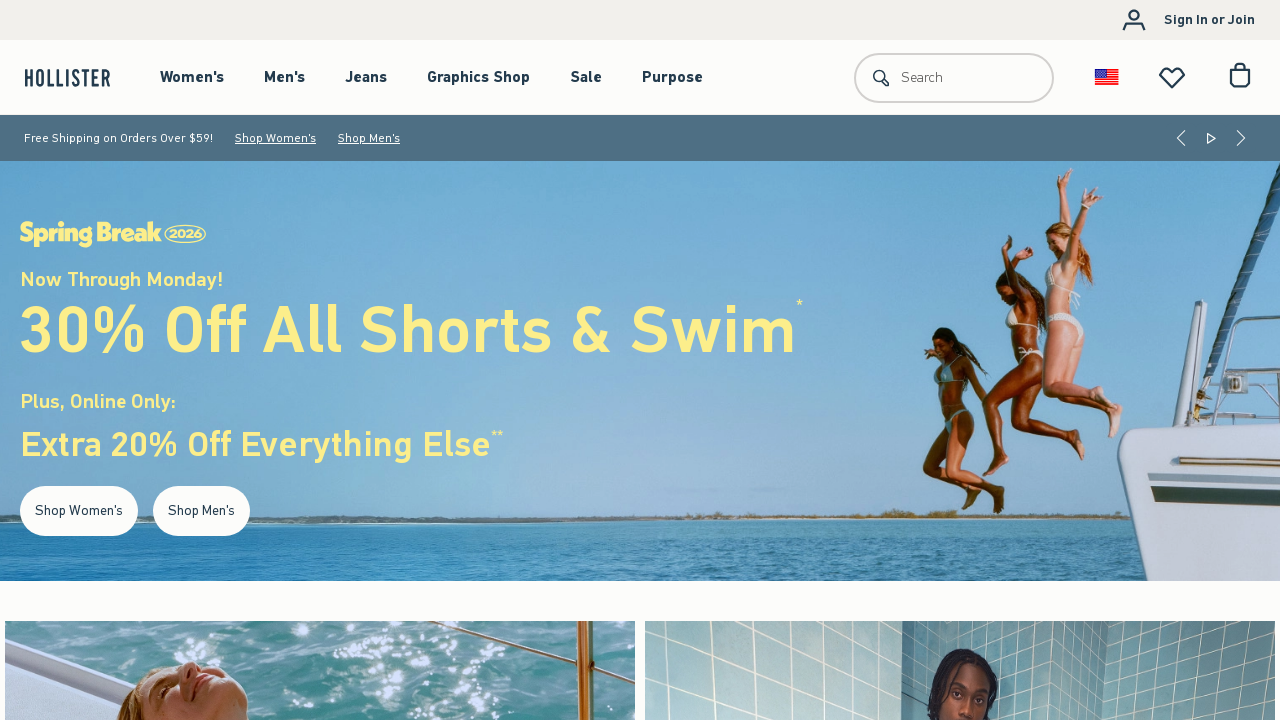

Page DOM content fully loaded
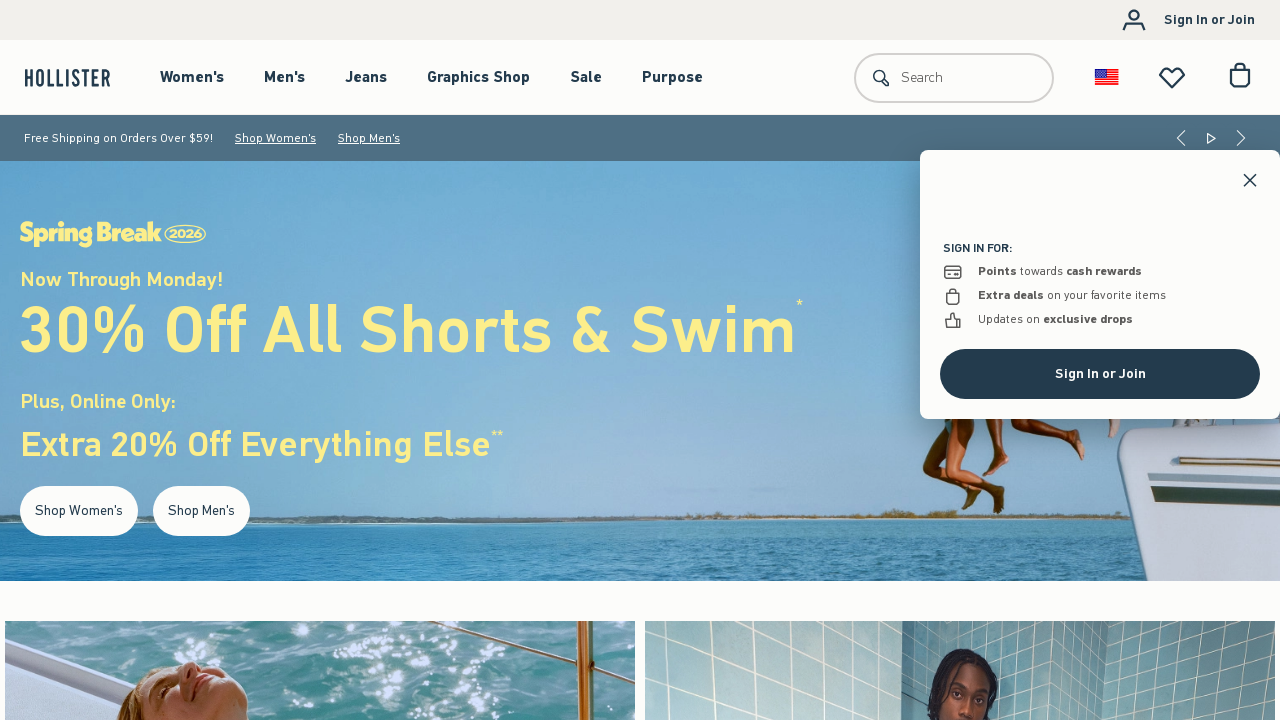

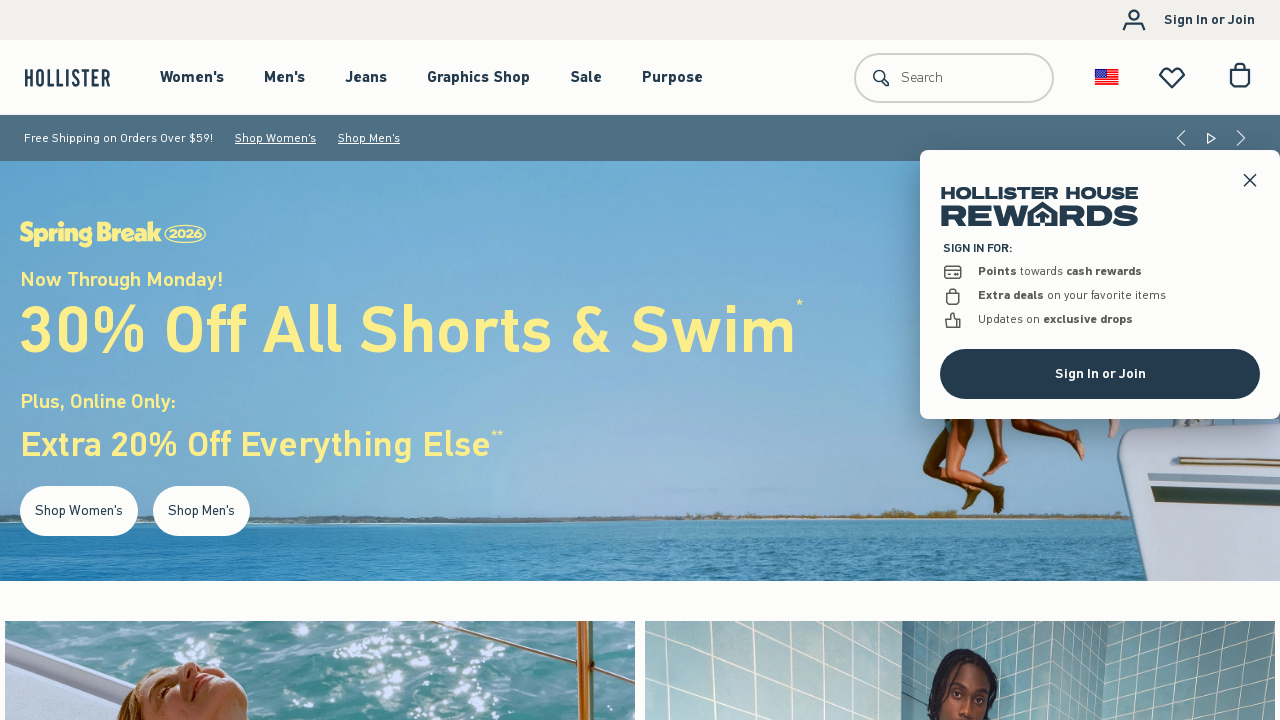